Tests a button click interaction and verifies that a success message appears after clicking

Starting URL: http://suninjuly.github.io/wait2.html

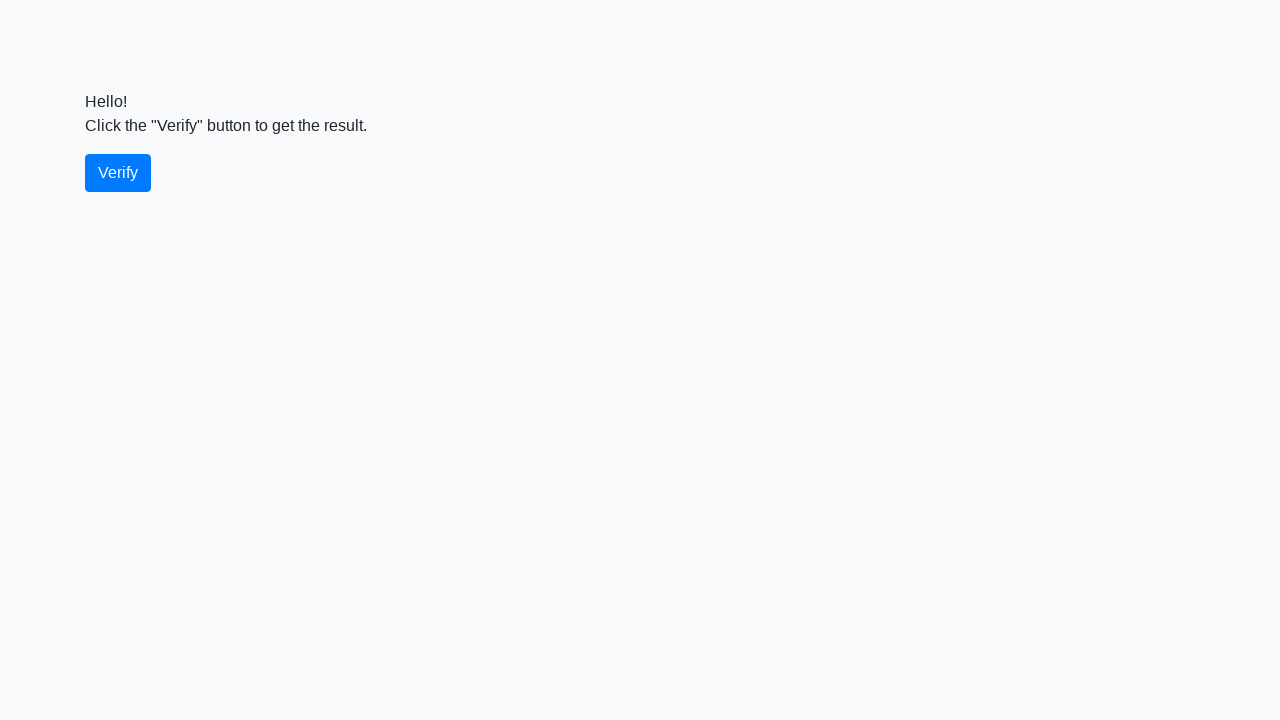

Clicked the verify button at (118, 173) on #verify
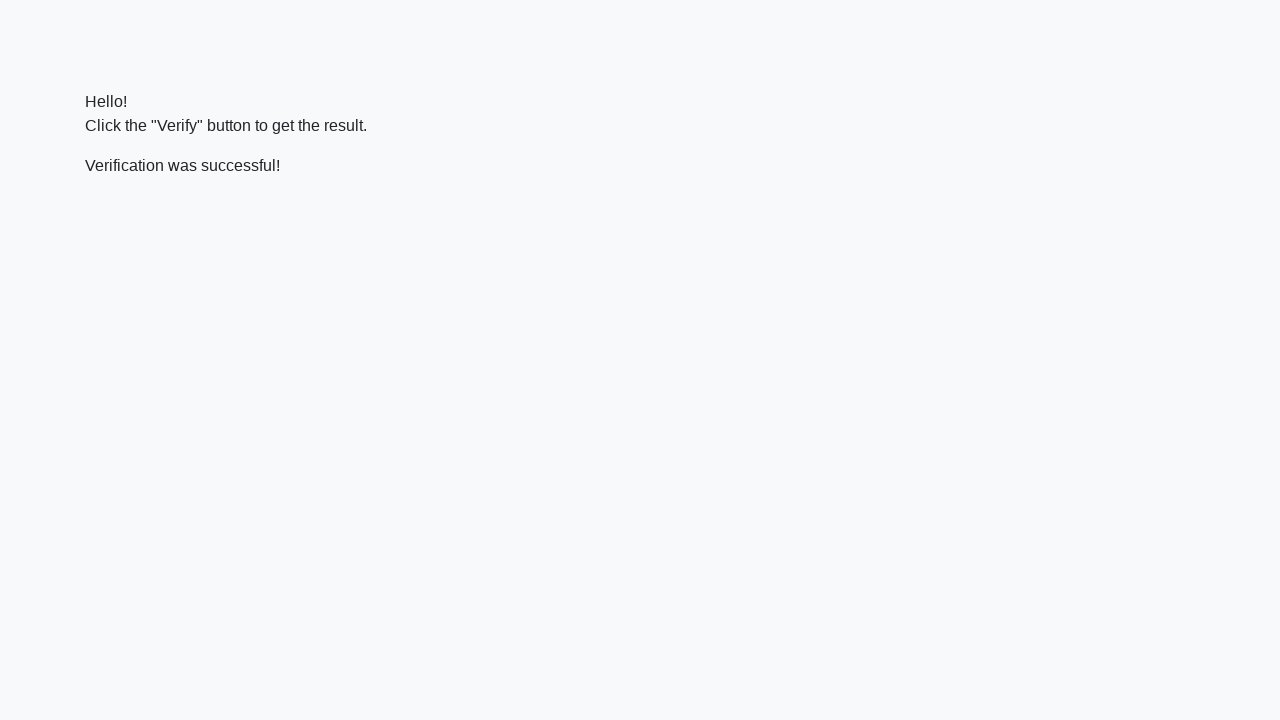

Success message element appeared
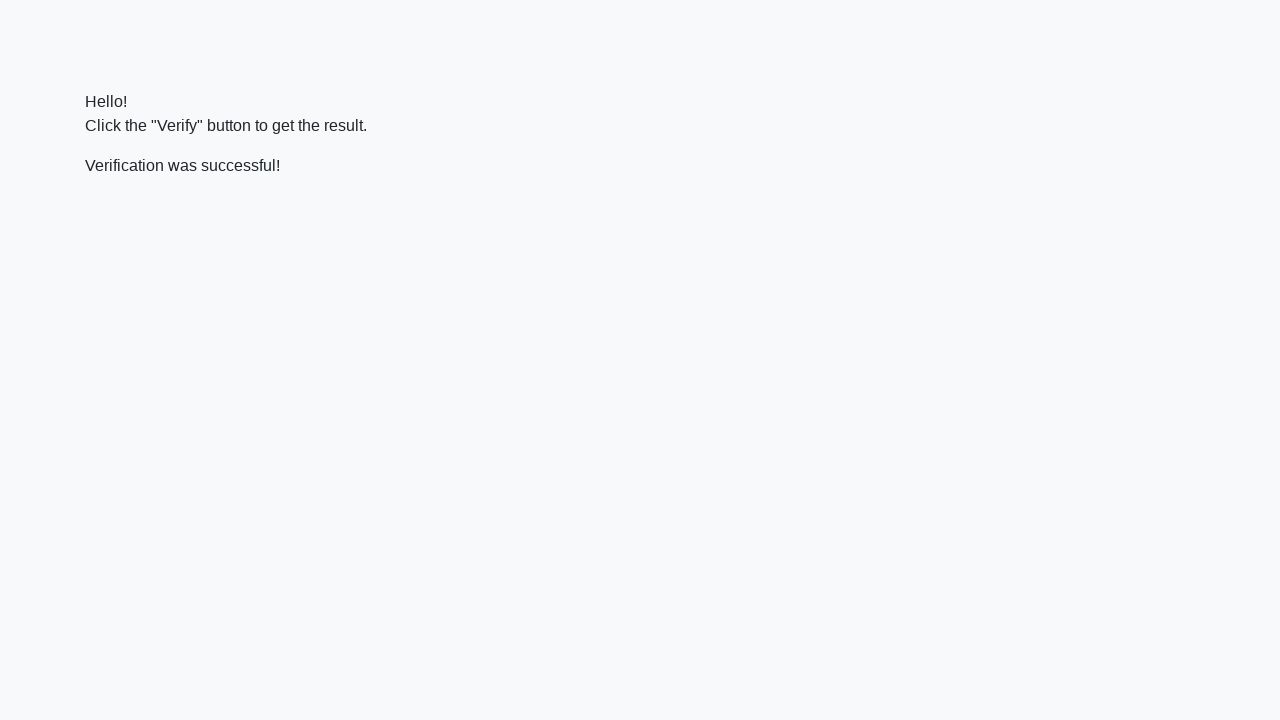

Located success message element
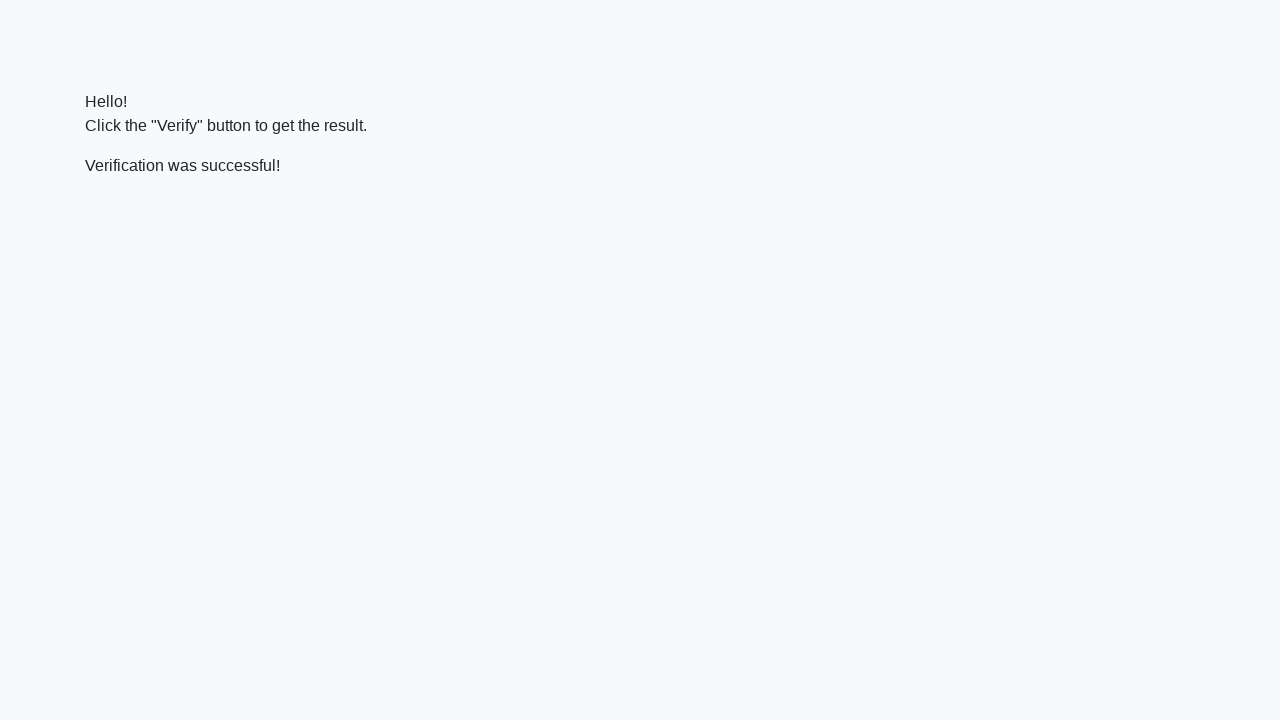

Verified that 'successful' text is present in the success message
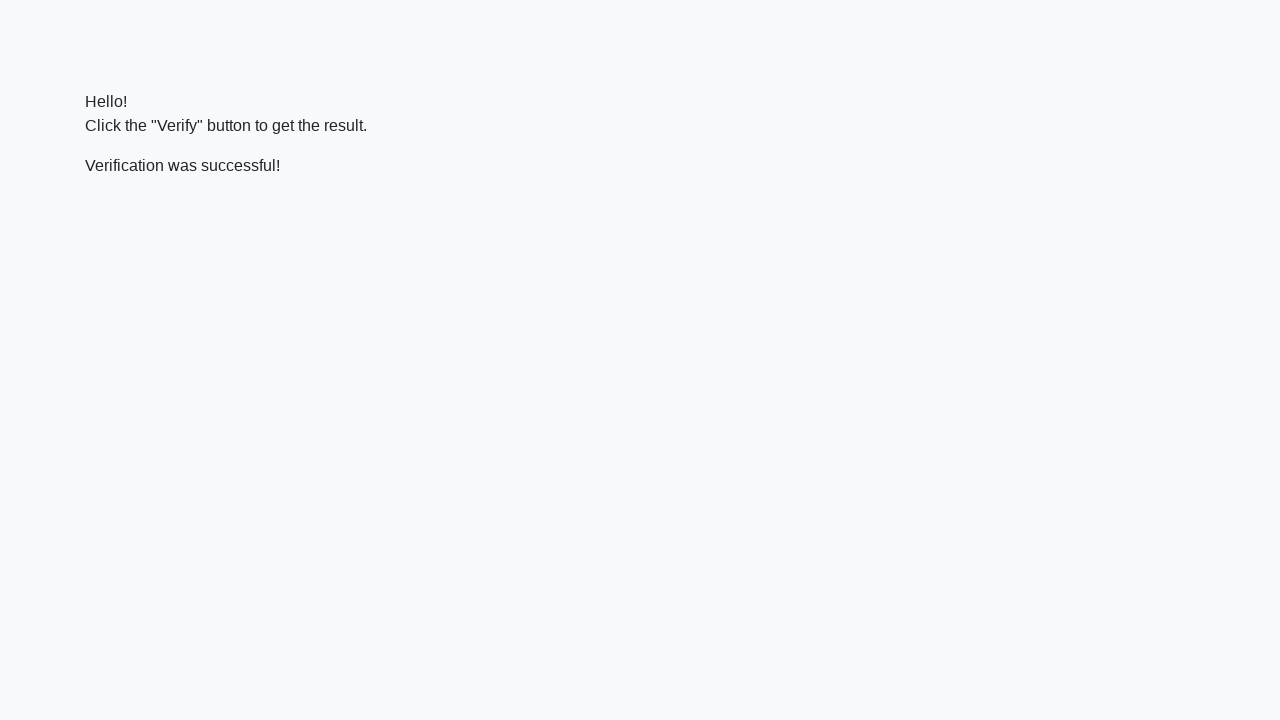

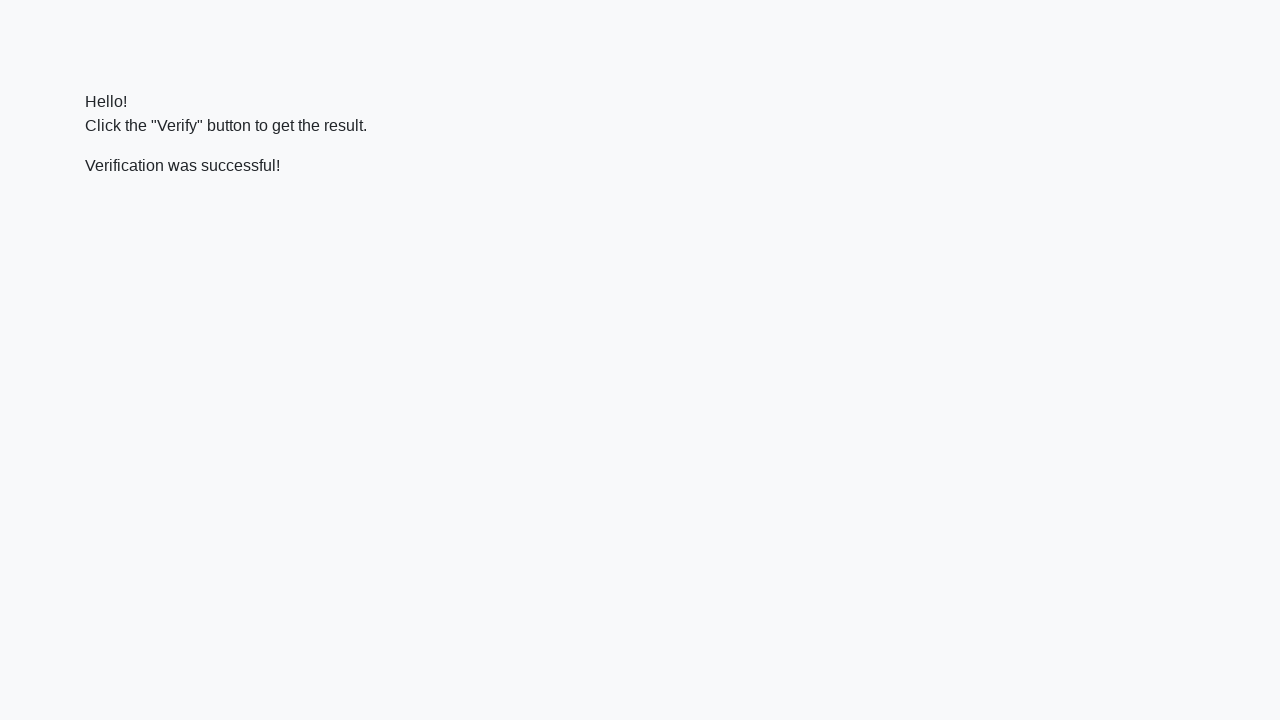